Navigates to a webpage and scrolls to the top of the page using JavaScript

Starting URL: https://p-del.co/

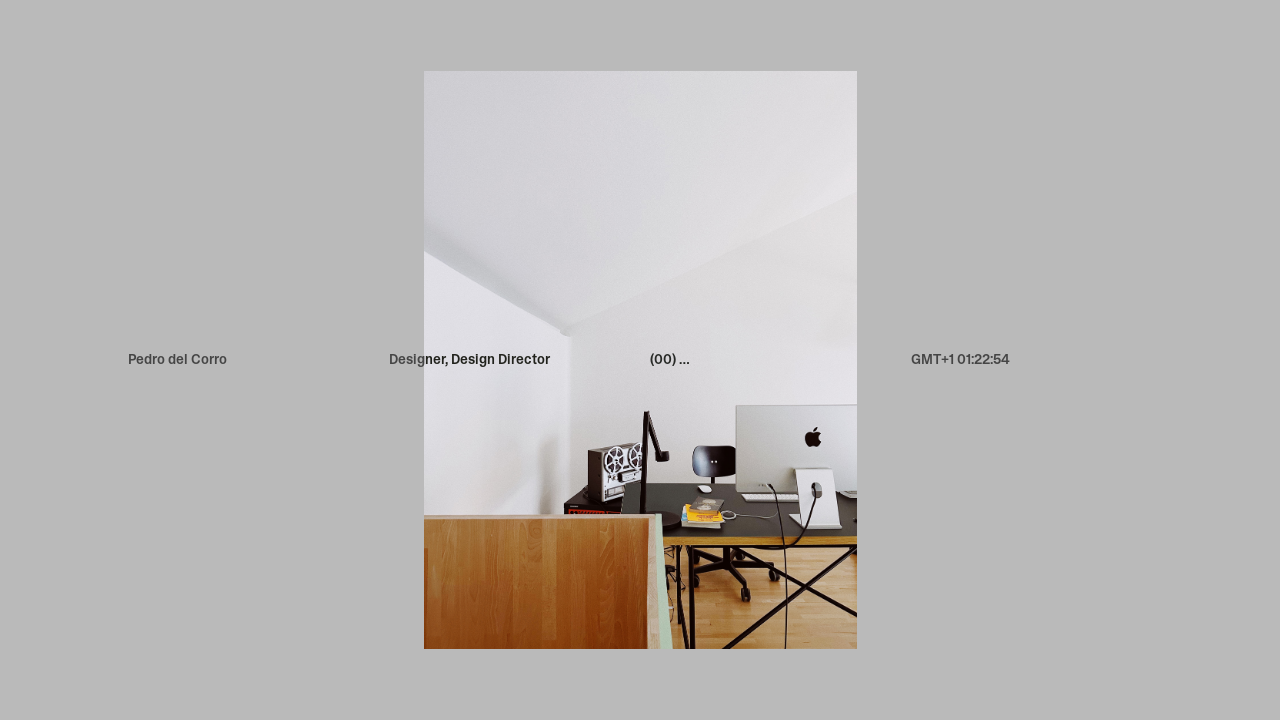

Navigated to https://p-del.co/
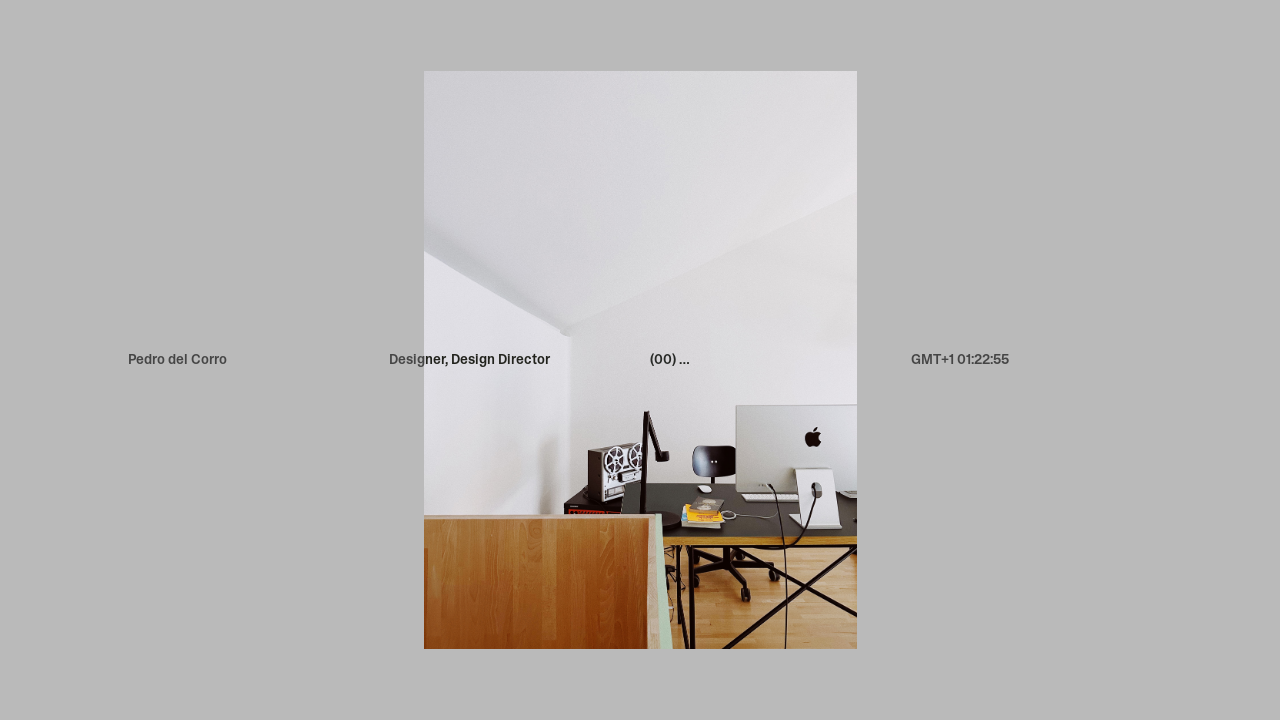

Scrolled to the top of the page using JavaScript
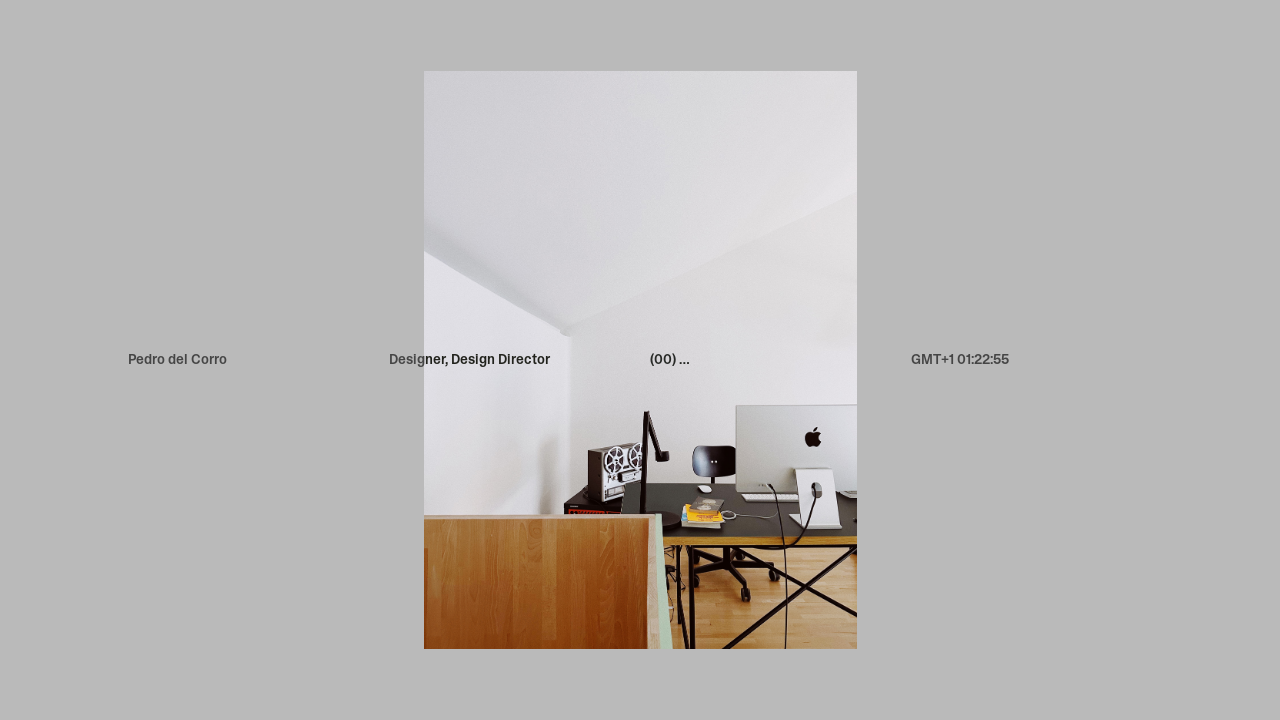

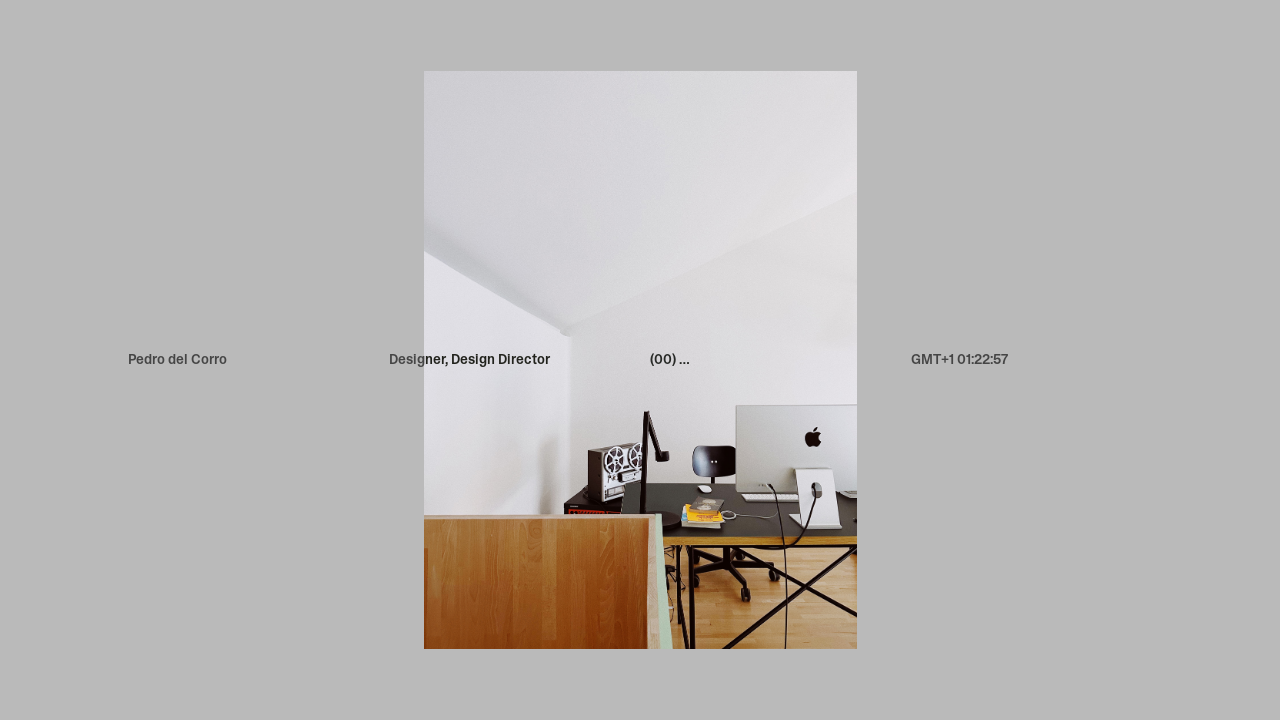